Tests a Korean fortune-telling form by entering a user name and waiting for the form elements to load

Starting URL: https://www.unsin.co.kr/unse/saju/total/form

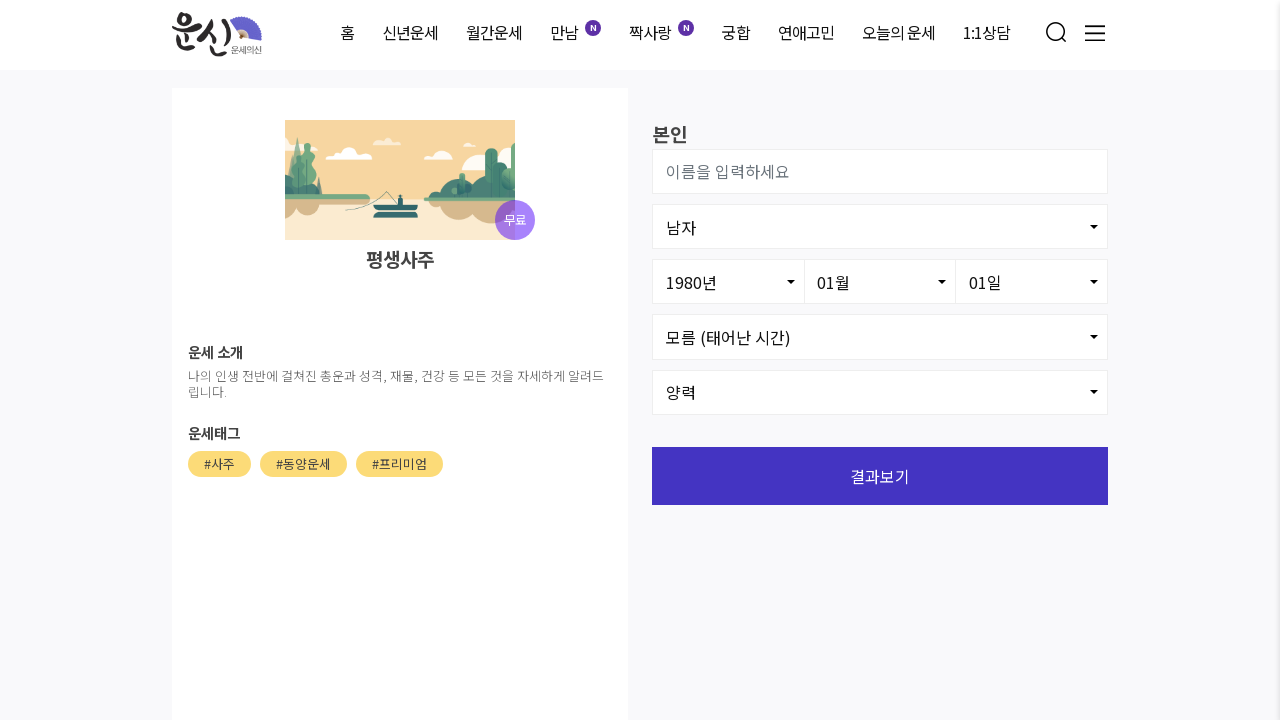

Name input field '#user_name' became available
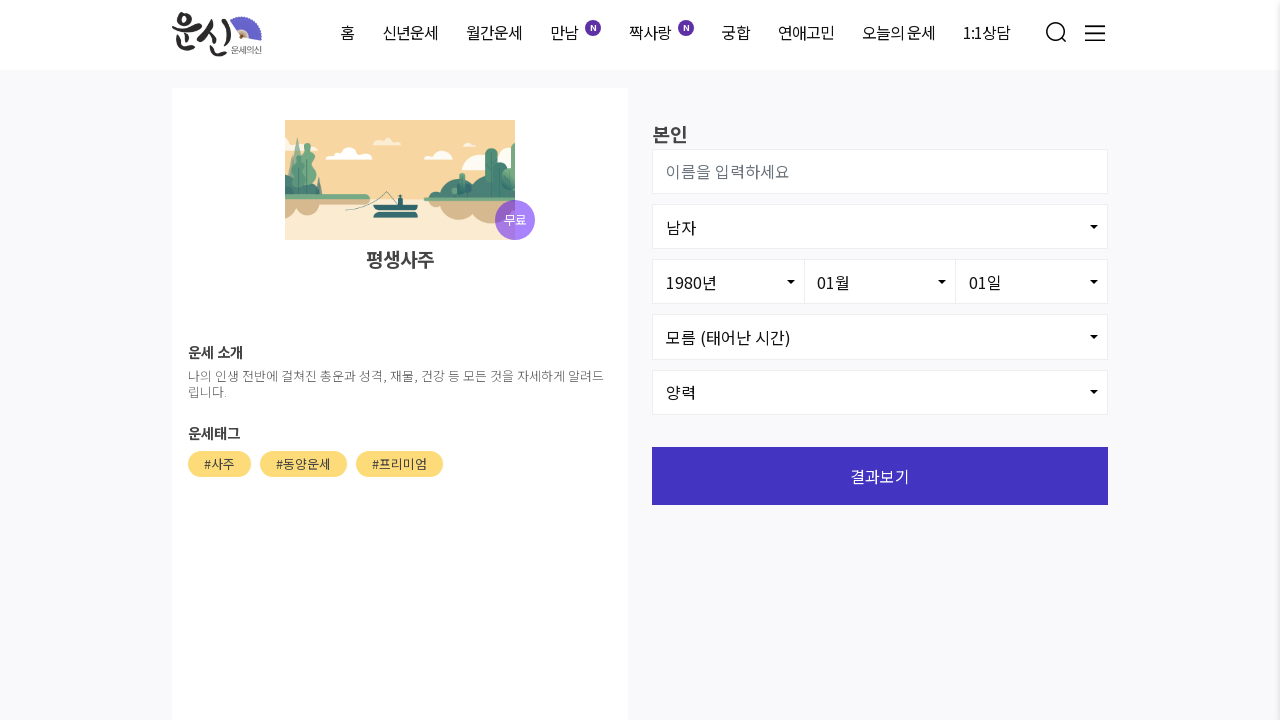

Filled name input field with '김철수' on #user_name
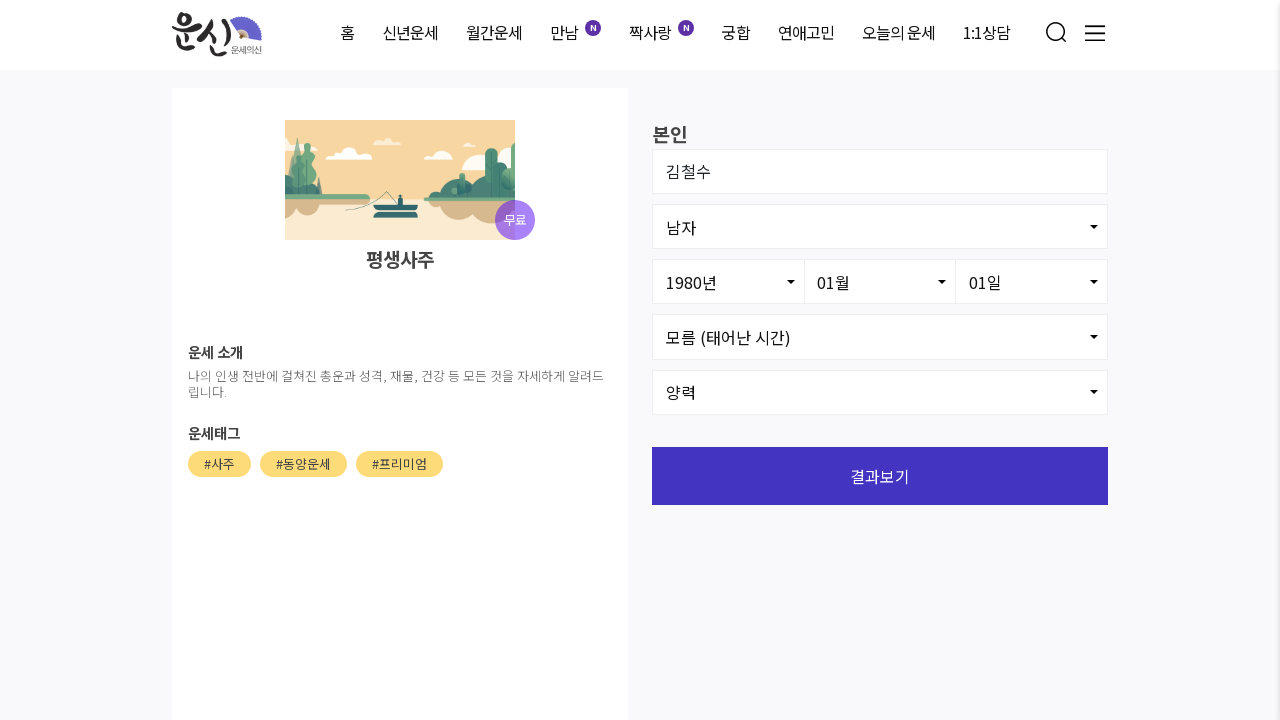

Birth year dropdown '#birth_yyyy' became available
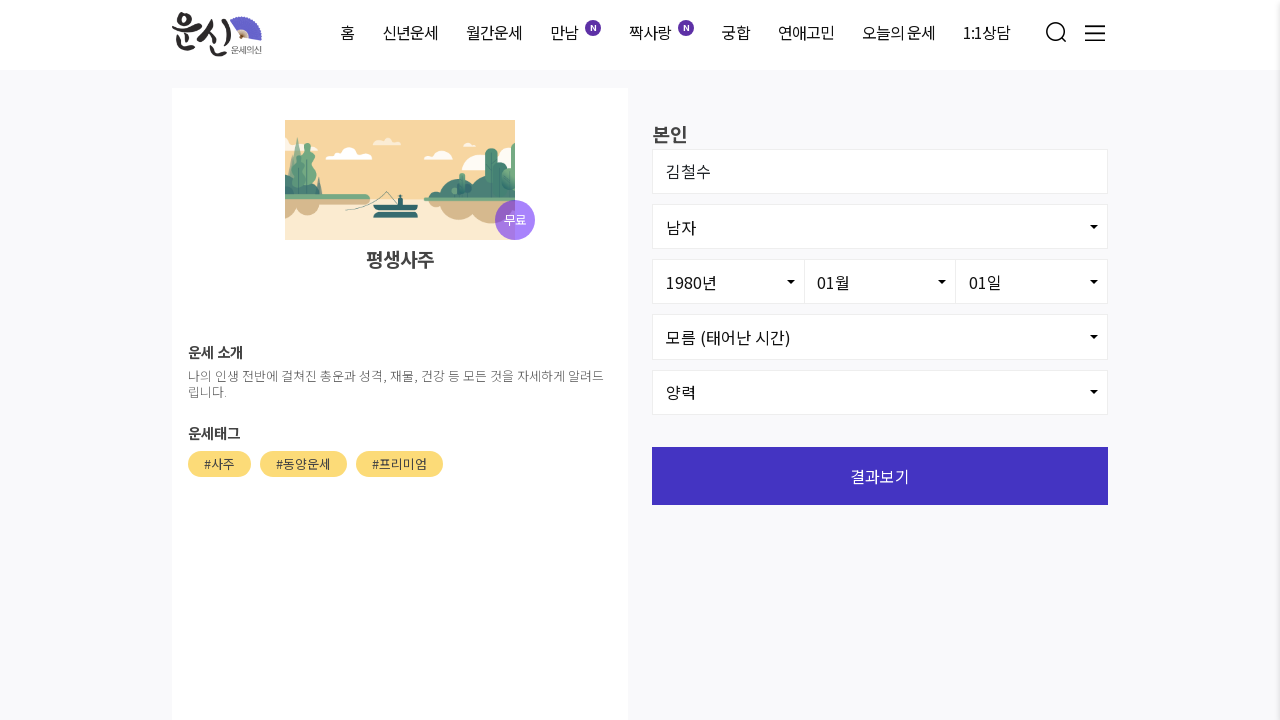

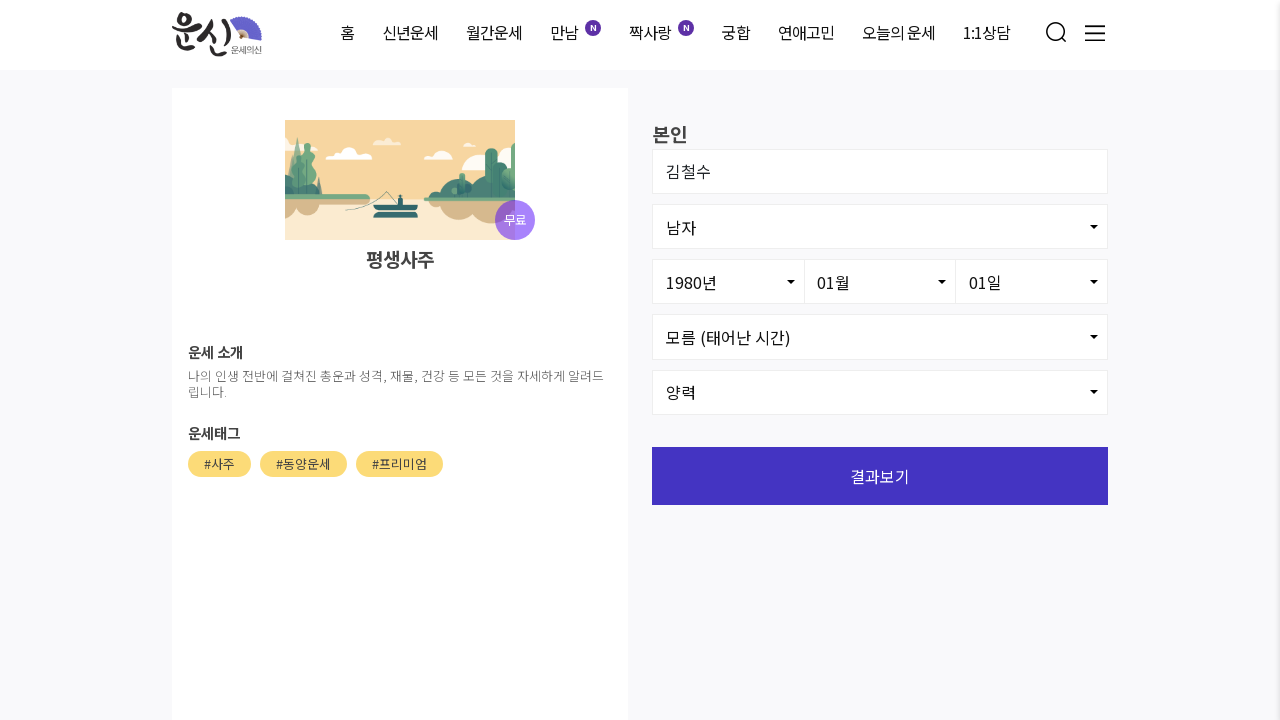